Tests dropdown menu interaction by clicking on a dropdown button and selecting an option from the expanded menu

Starting URL: https://omayo.blogspot.com/

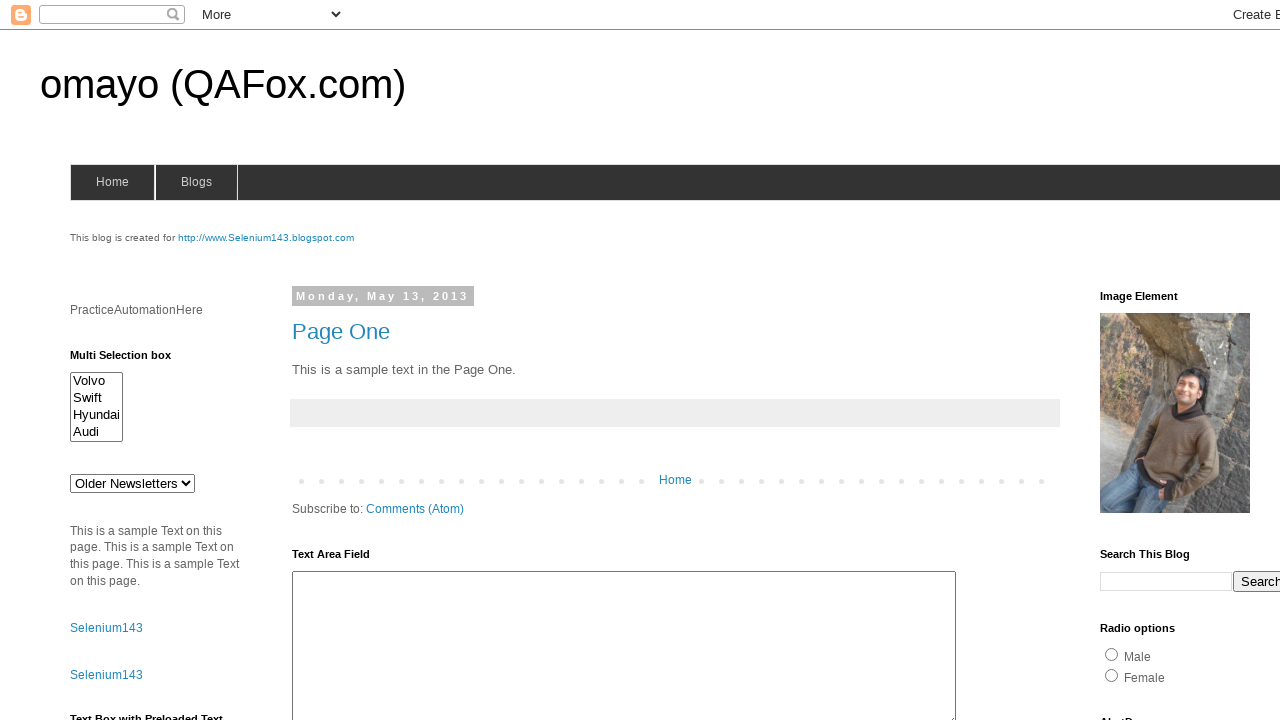

Clicked dropdown button to expand menu at (1227, 360) on .dropbtn
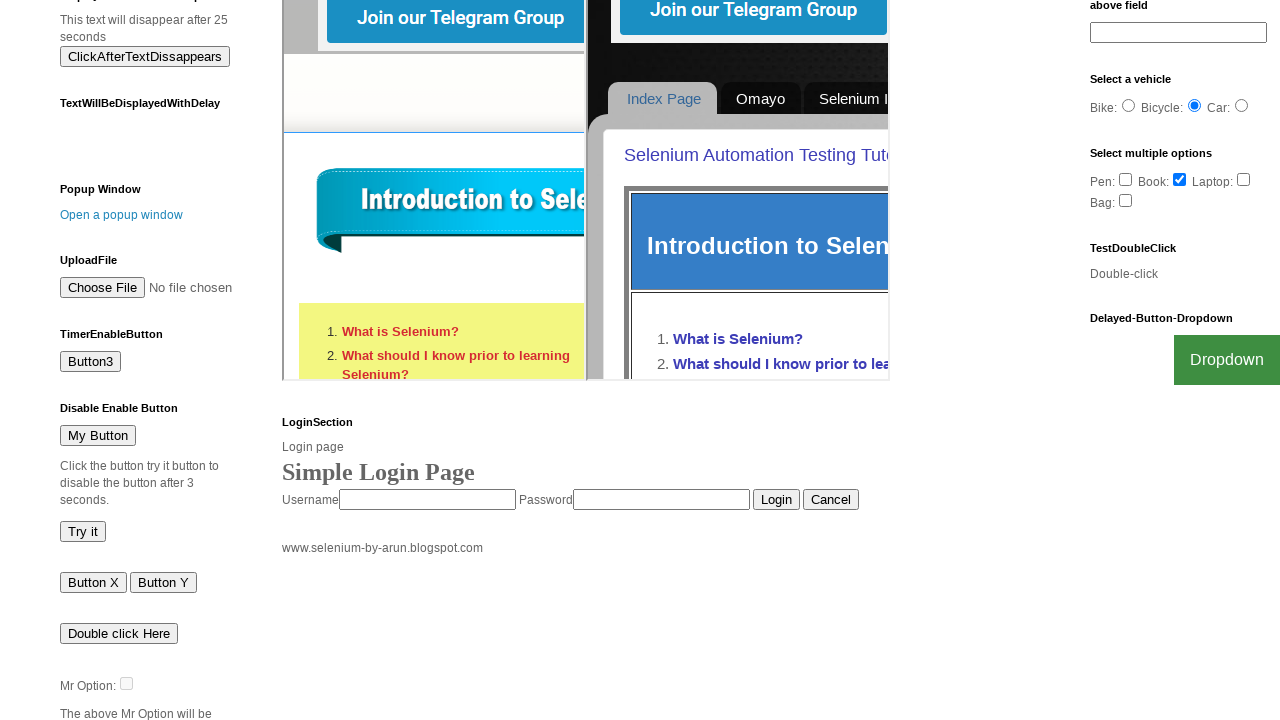

Flipkart option became visible in dropdown menu
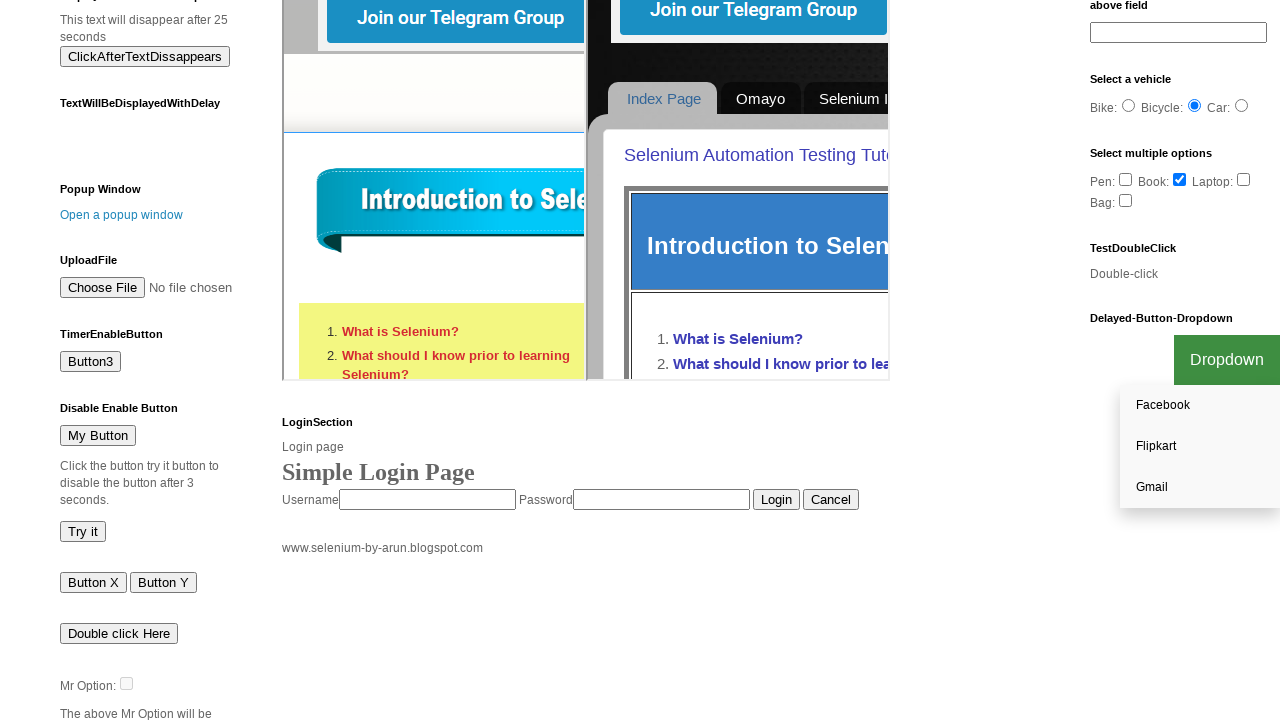

Clicked Flipkart option from dropdown menu at (1200, 447) on a:has-text('Flipkart')
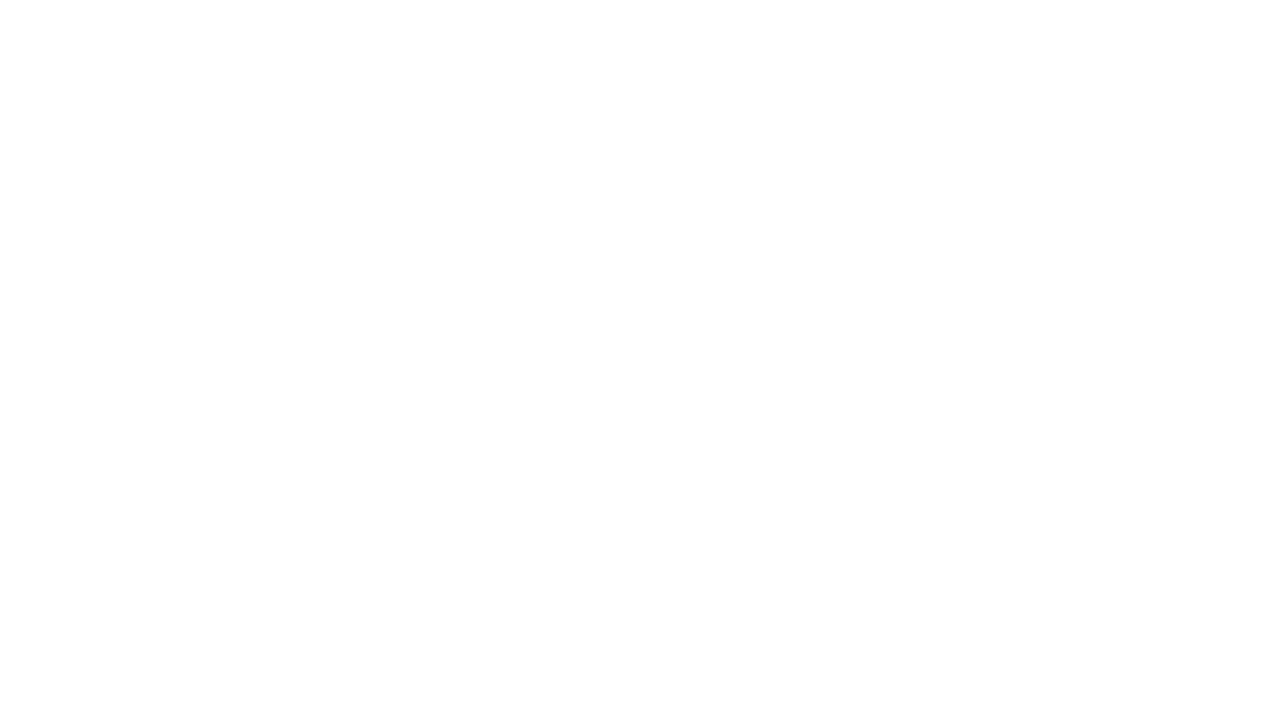

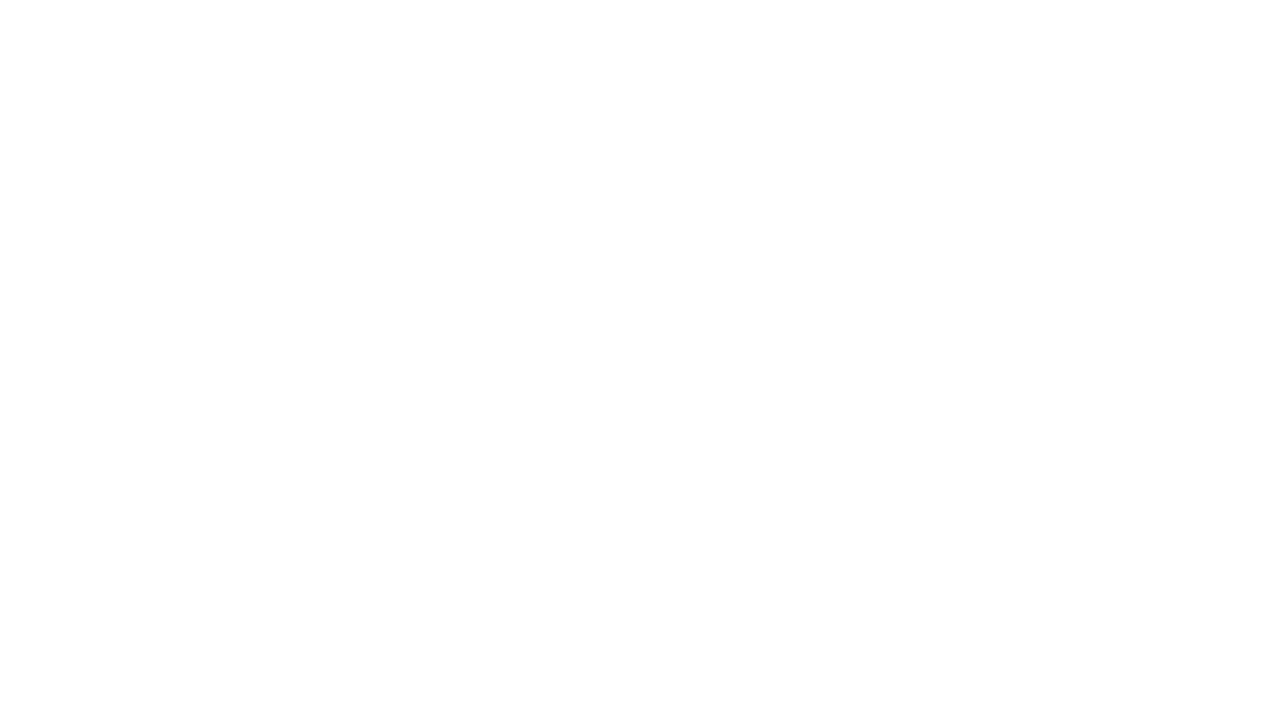